Navigates to an inputs page, clicks the Home link, and verifies the page title changes to "Practice"

Starting URL: https://practice.cydeo.com/inputs

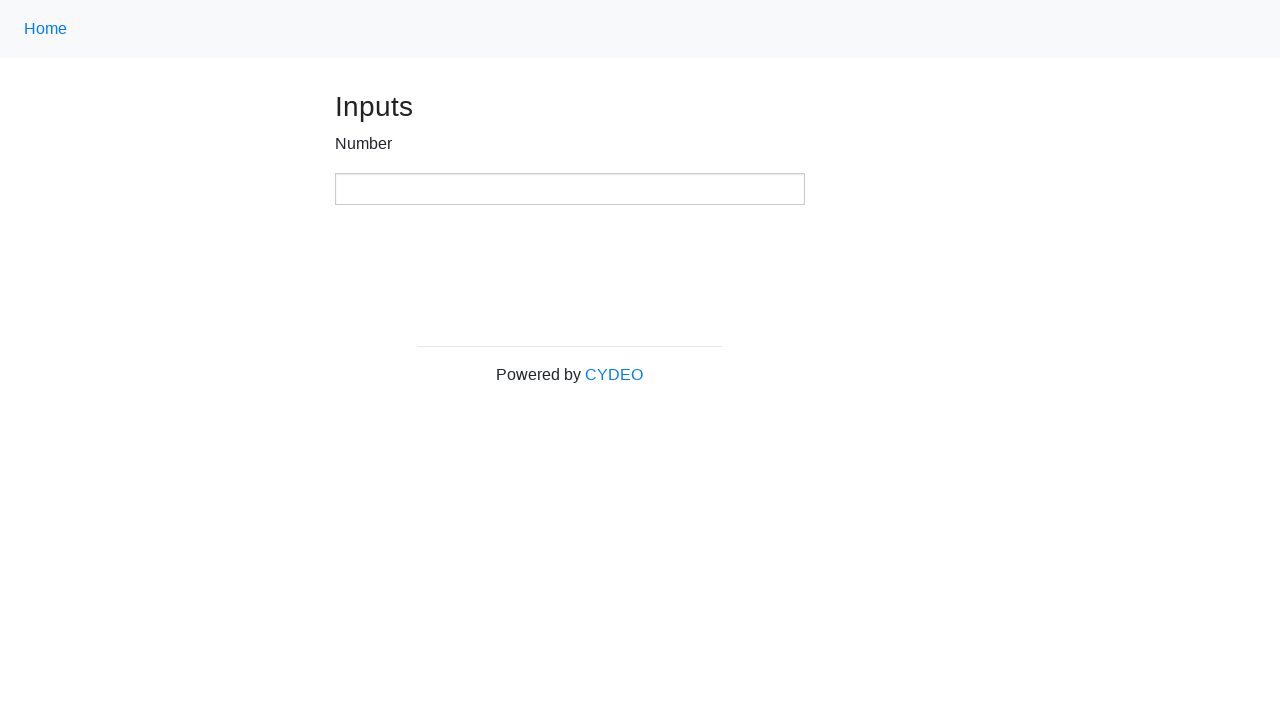

Clicked Home link using CSS selector 'a.nav-link' at (46, 29) on a.nav-link
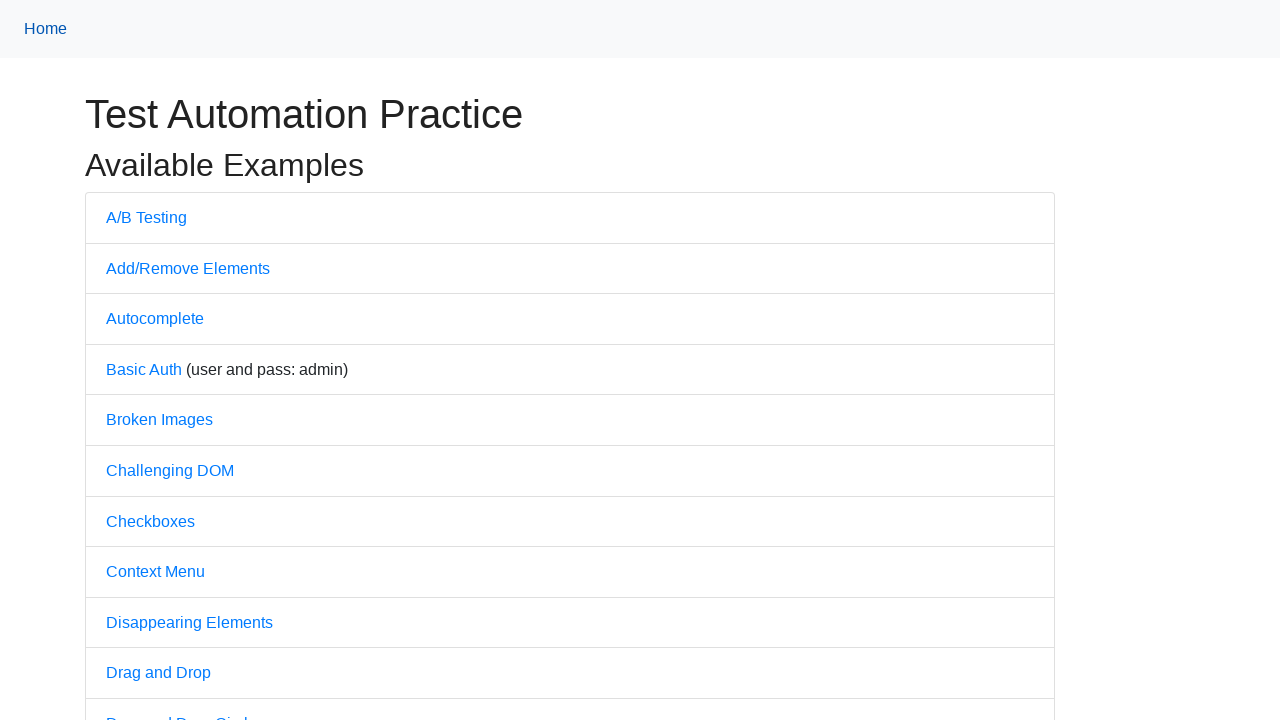

Page load completed
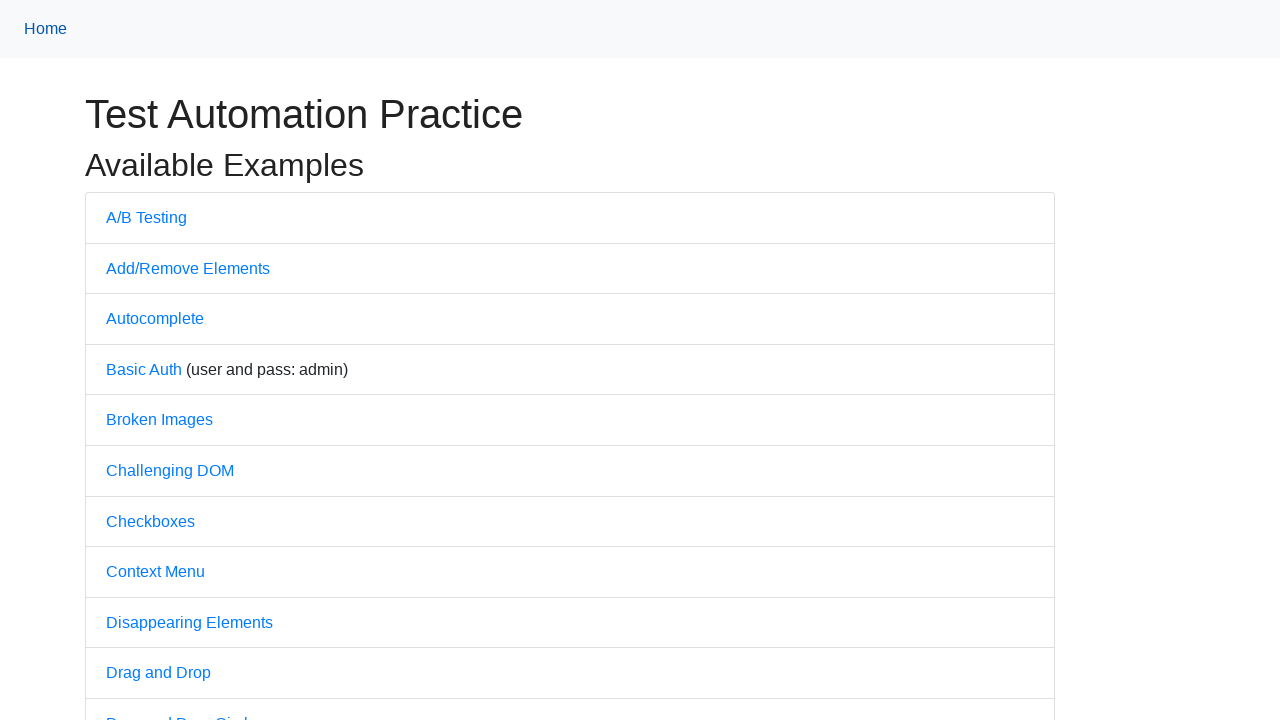

Verified page title changed to 'Practice'
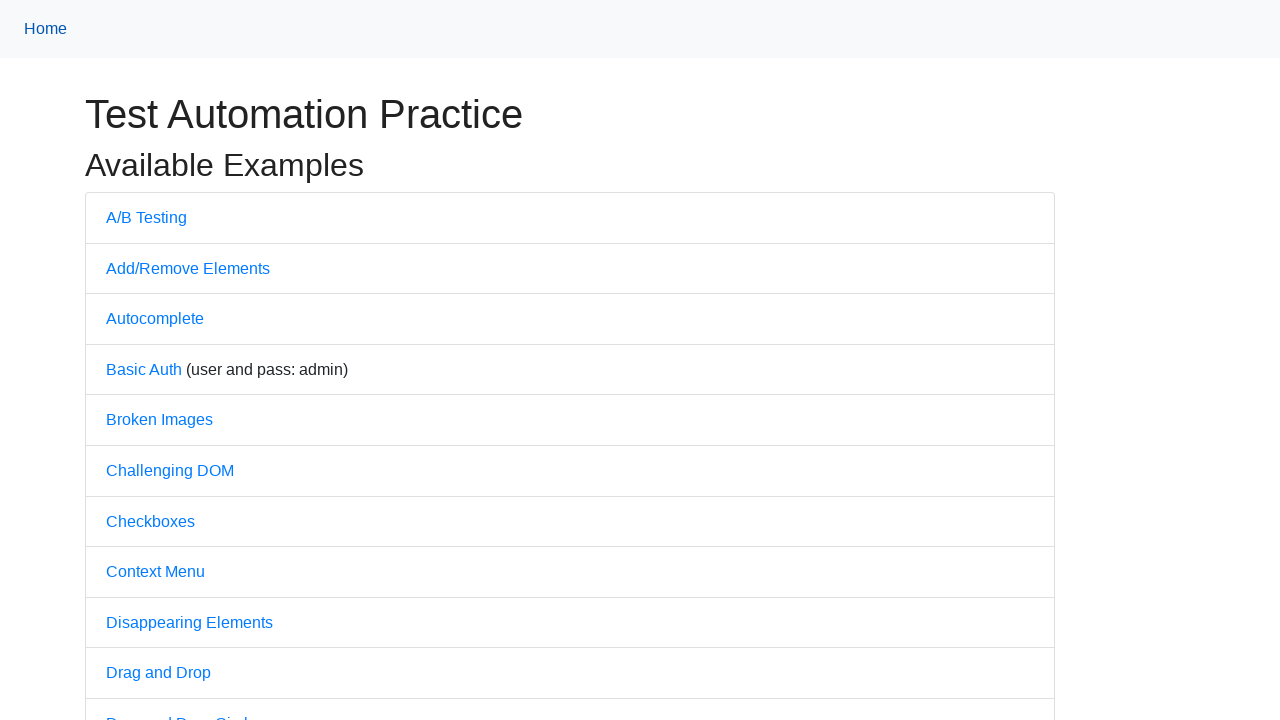

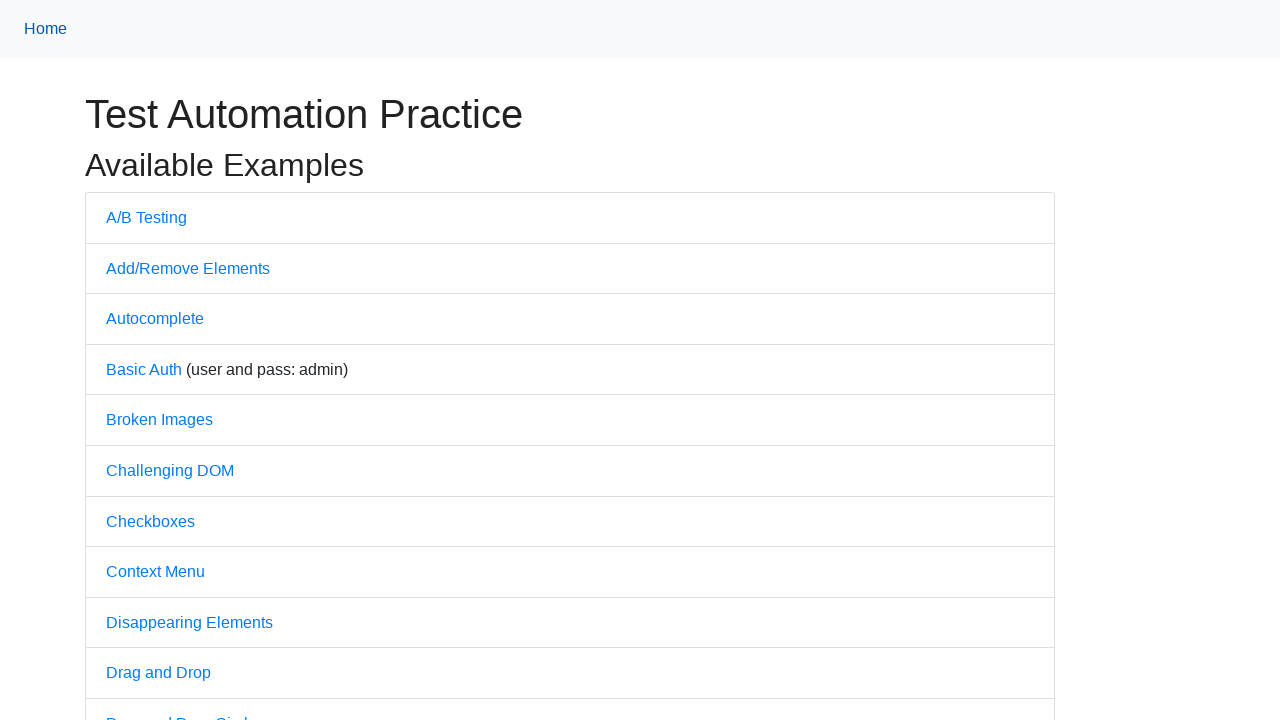